Tests various element states (displayed, enabled, selected) on a registration form, including checkboxes and radio buttons

Starting URL: http://demo.automationtesting.in/Register.html

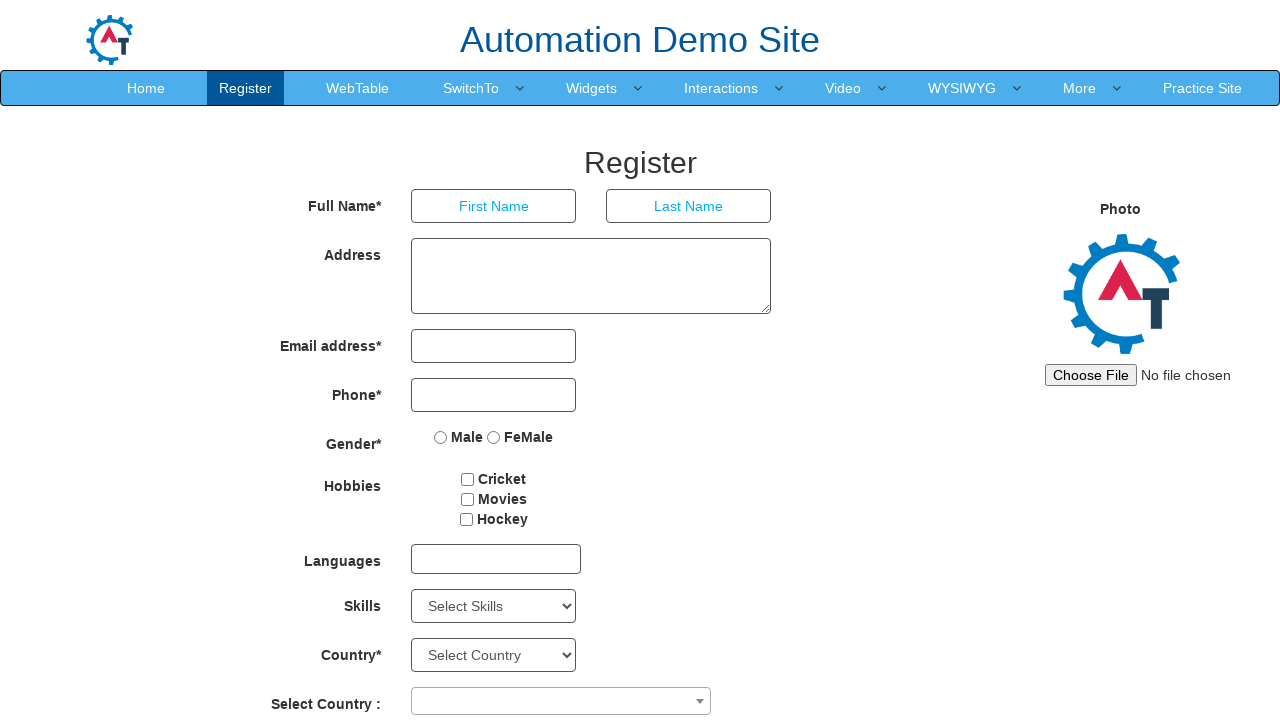

Checked if cricket checkbox is visible
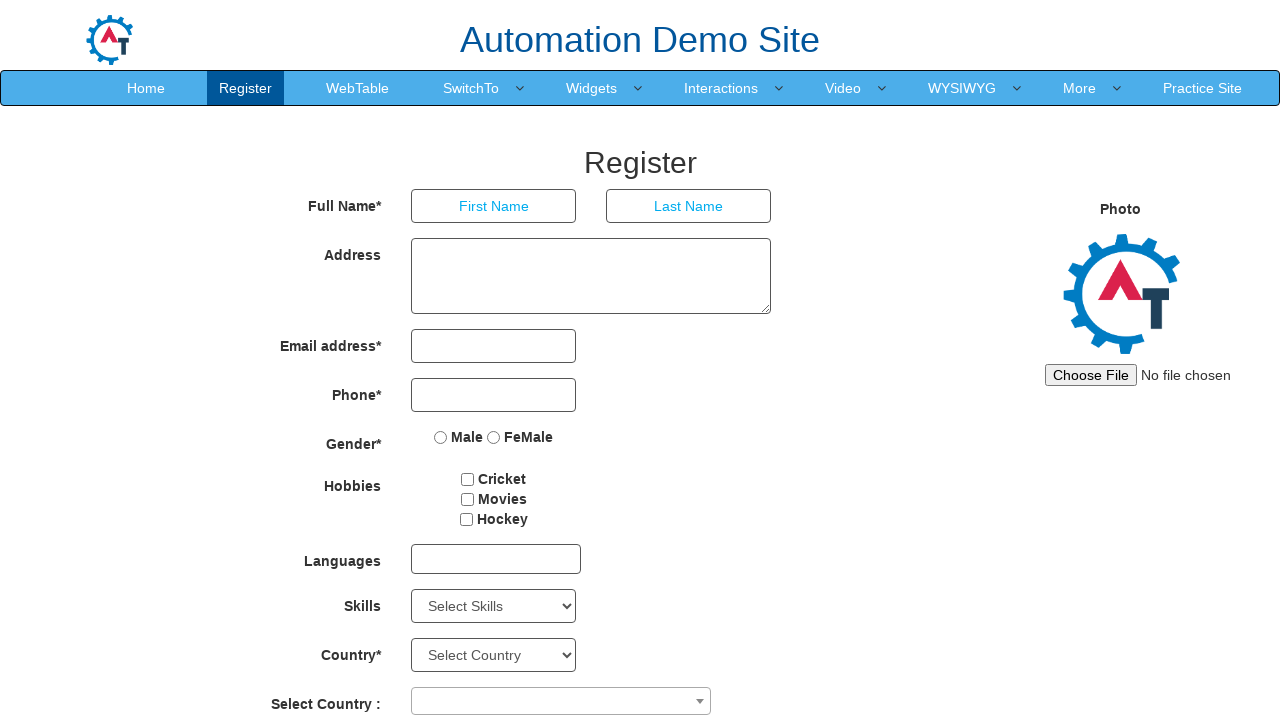

Checked if hockey checkbox is enabled
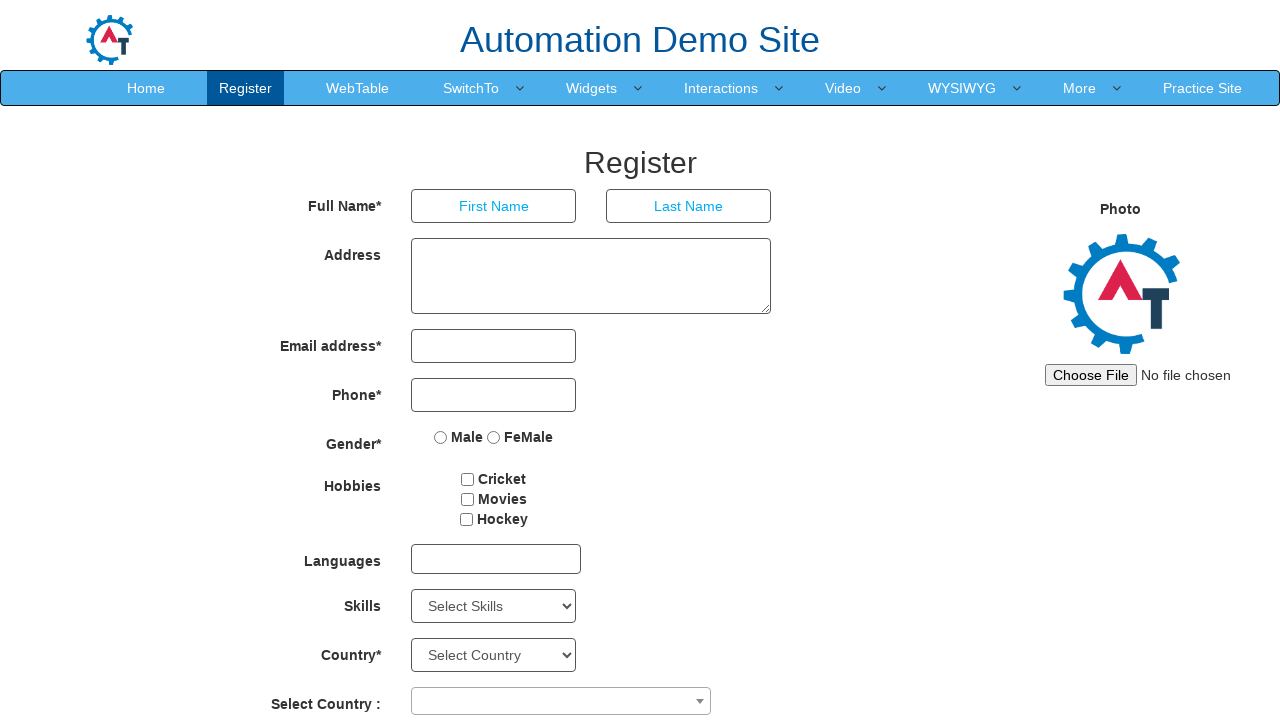

Clicked movies checkbox at (467, 499) on #checkbox2
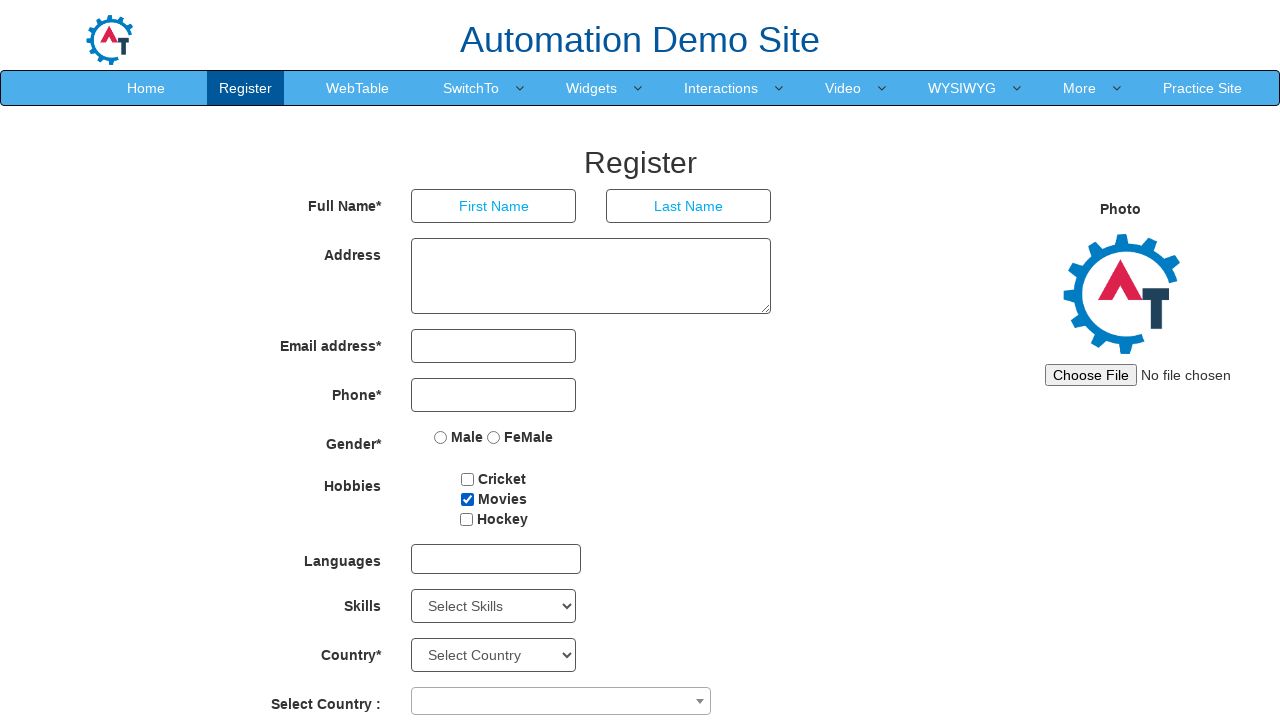

Checked if movies checkbox is selected
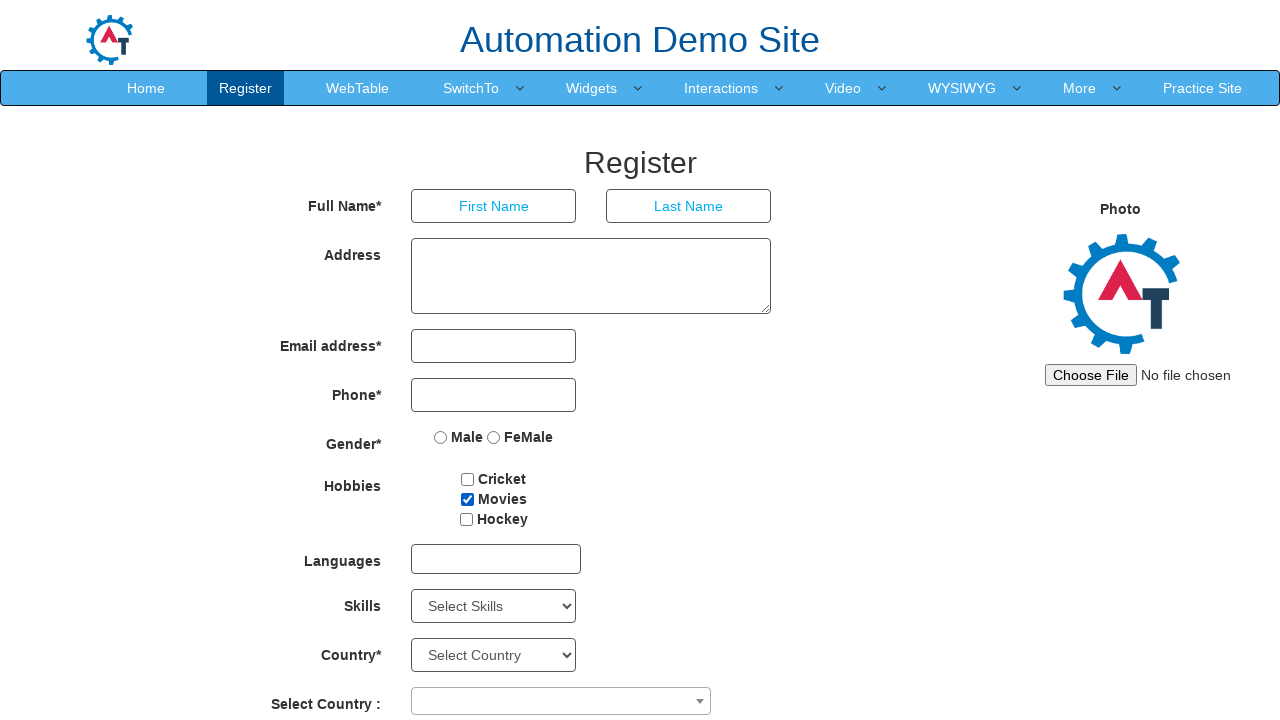

Retrieved current URL
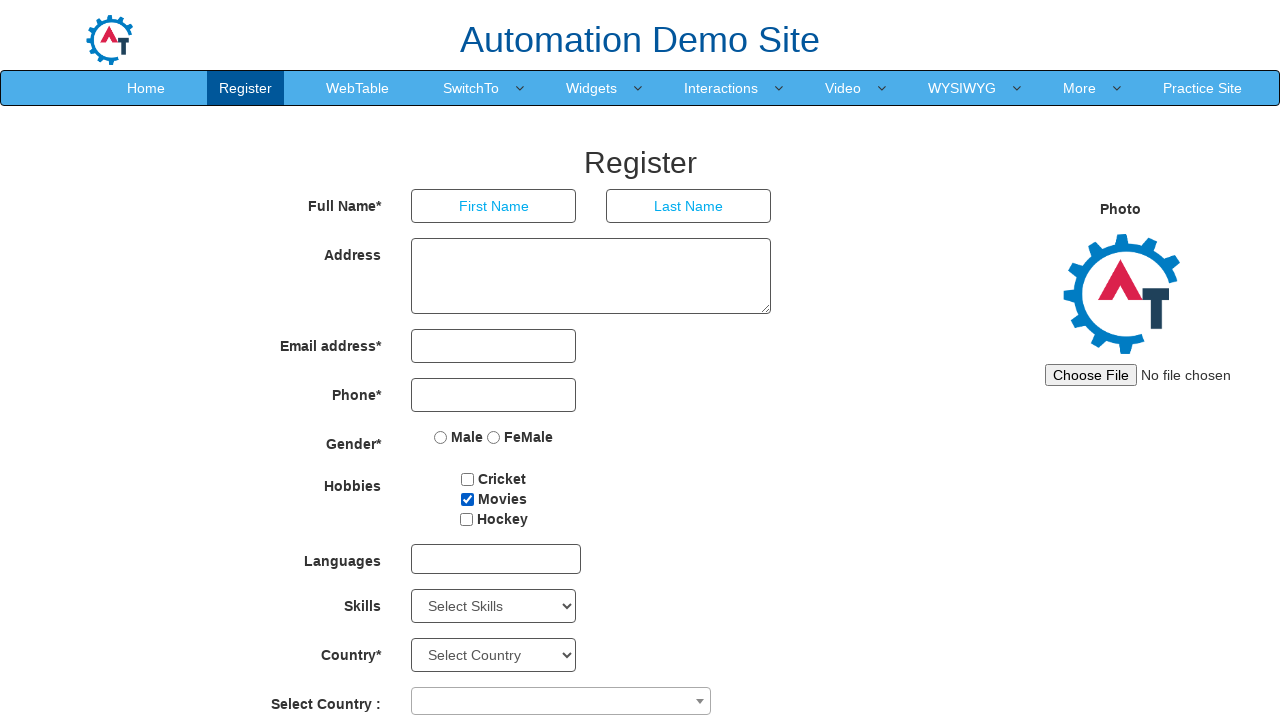

Checked if radio button is selected
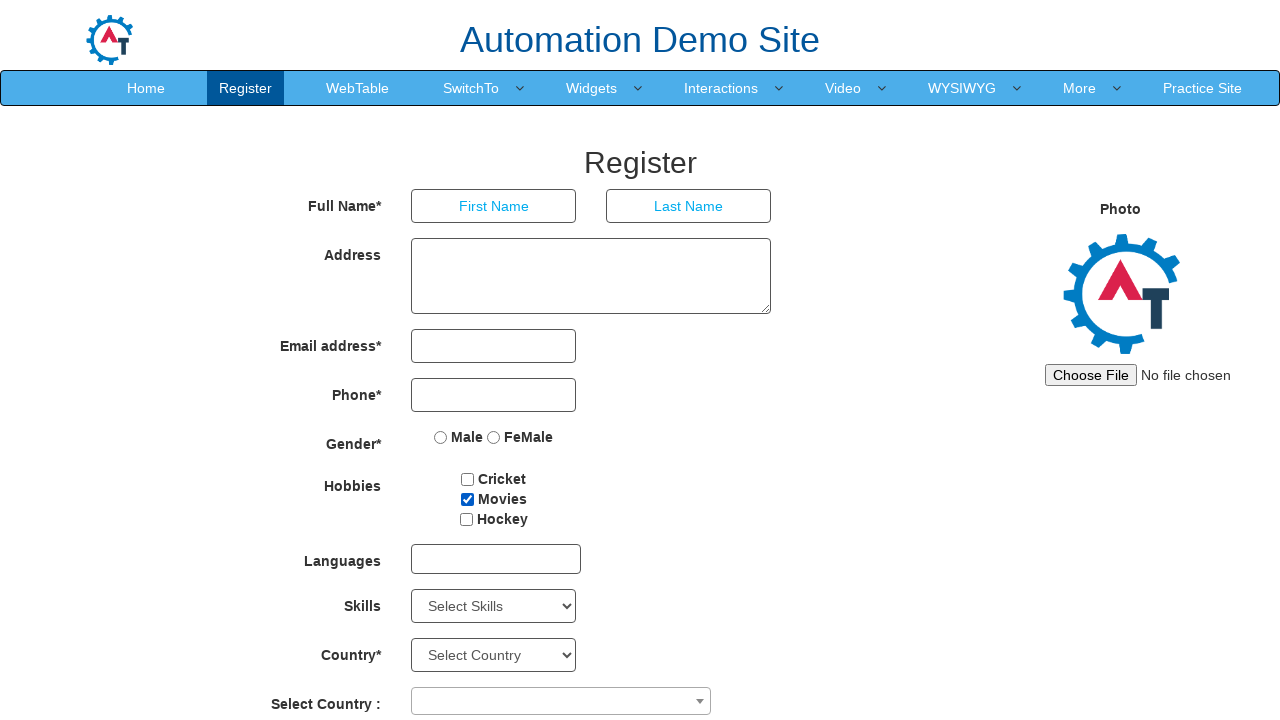

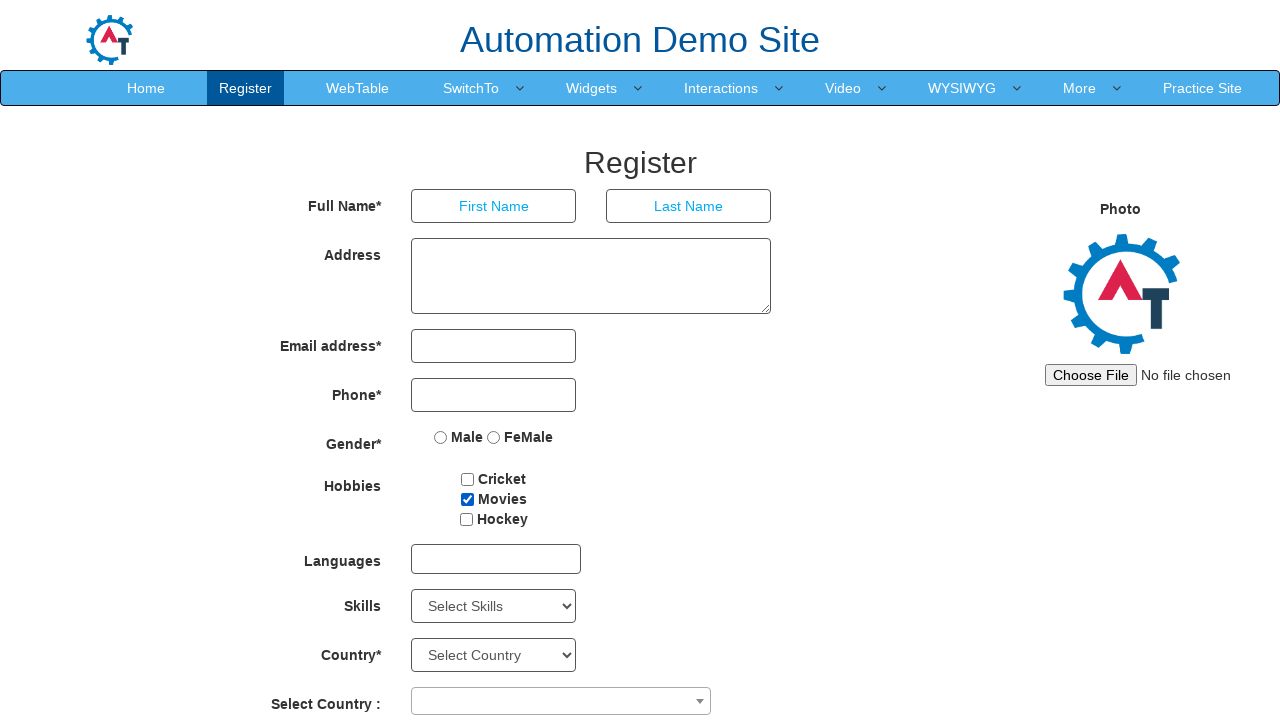